Tests the tracking functionality on First Flight courier website by clicking the Track button without entering any tracking number

Starting URL: https://www.firstflight.com.sg/

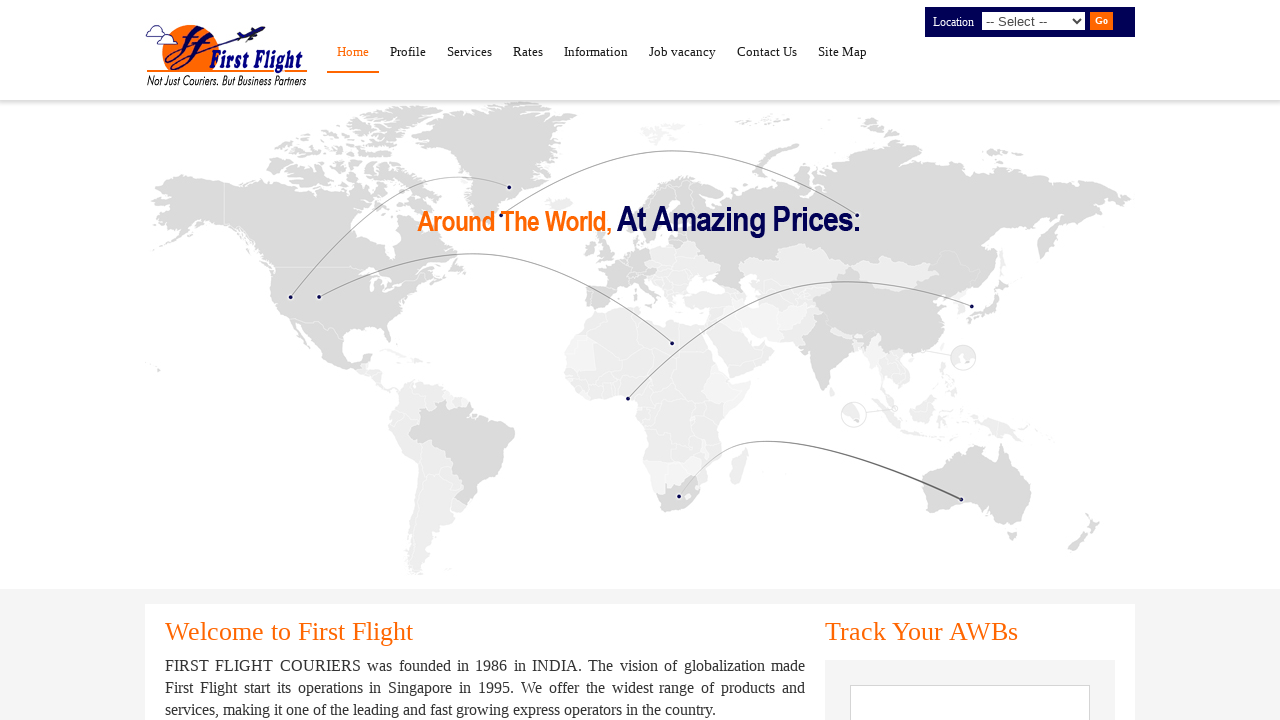

Clicked Track button without entering tracking number at (901, 360) on input[value='Track']
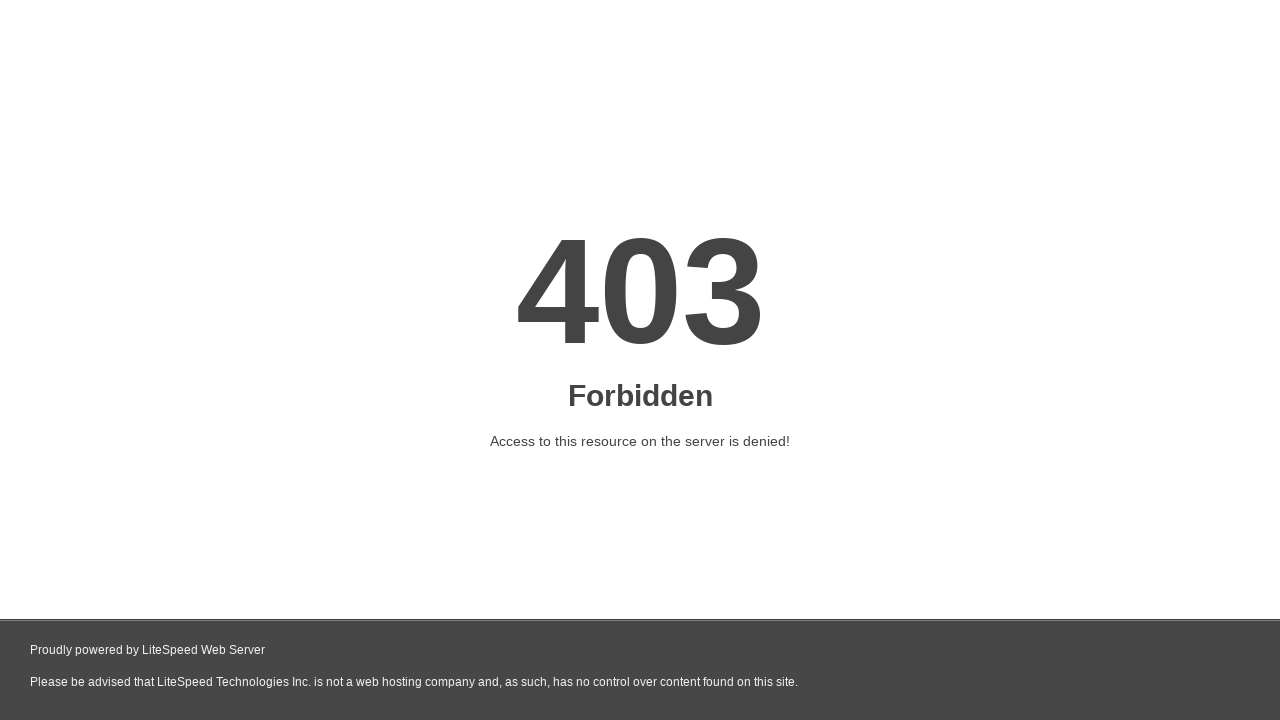

Page load completed after clicking Track button
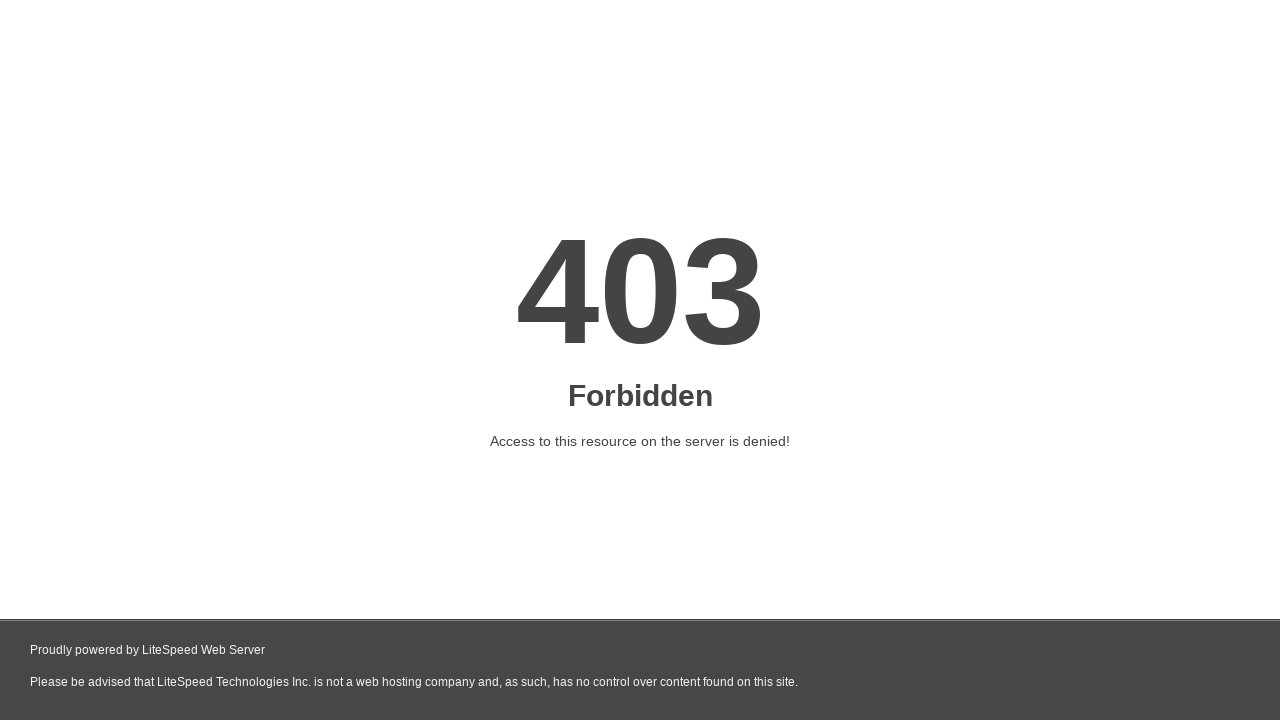

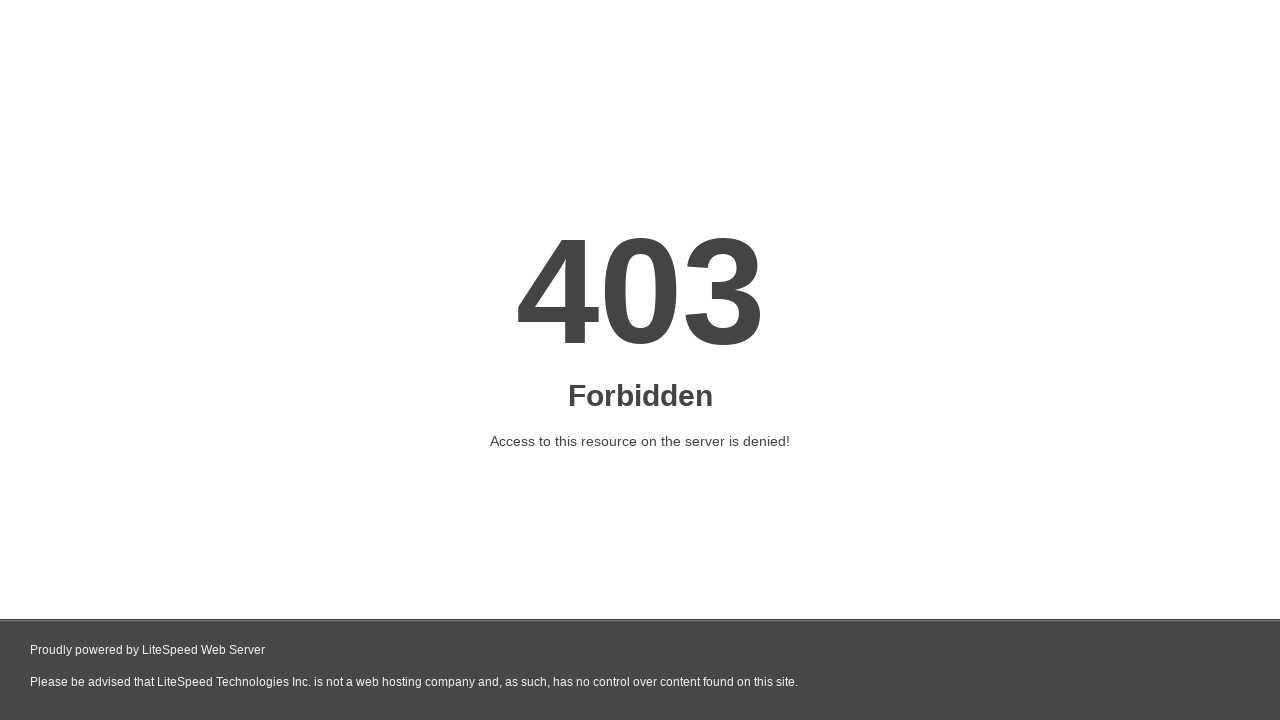